Tests input field functionality by entering a numeric value into an input field

Starting URL: https://the-internet.herokuapp.com/inputs

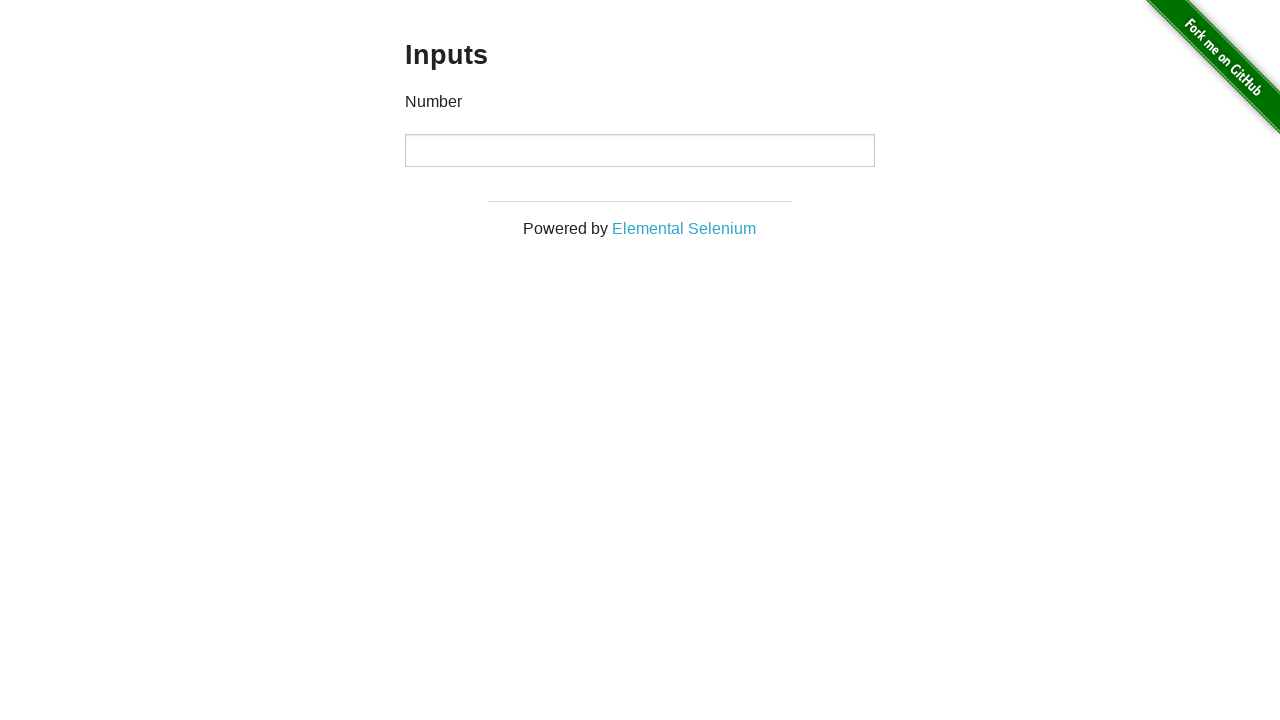

Filled input field with numeric value '4' on xpath=//*[@id="content"]/div/div/div/input
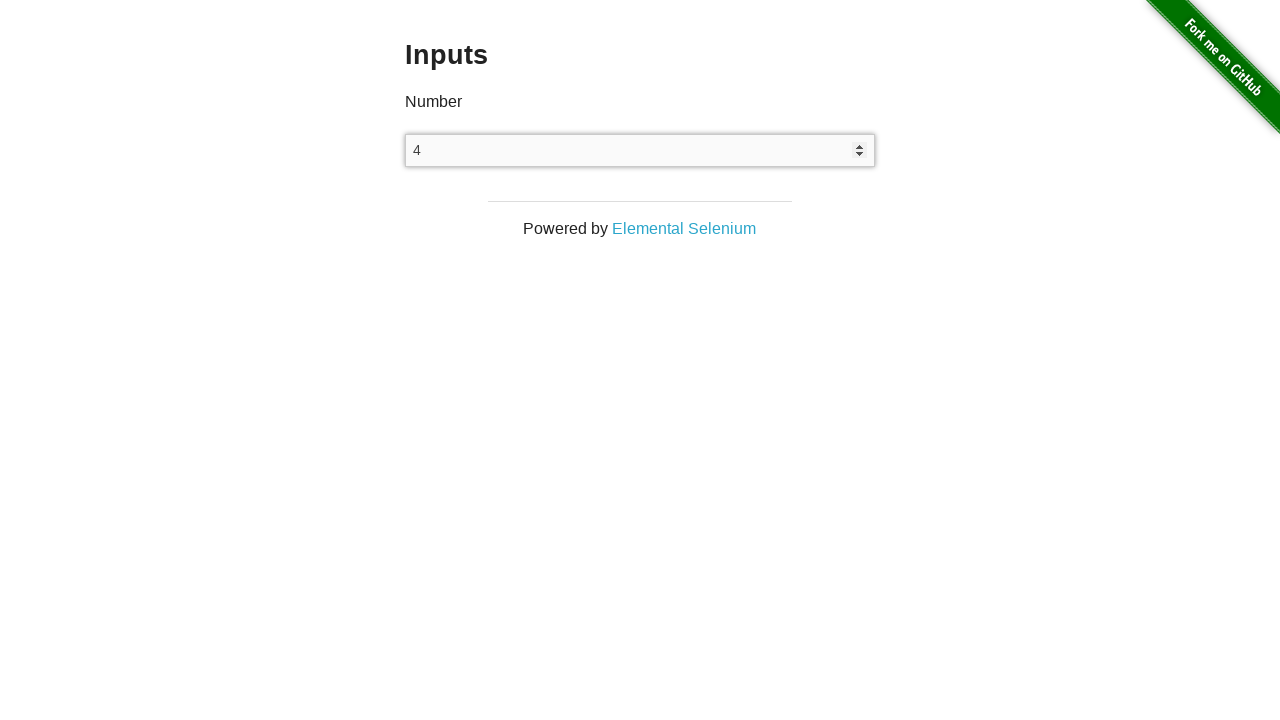

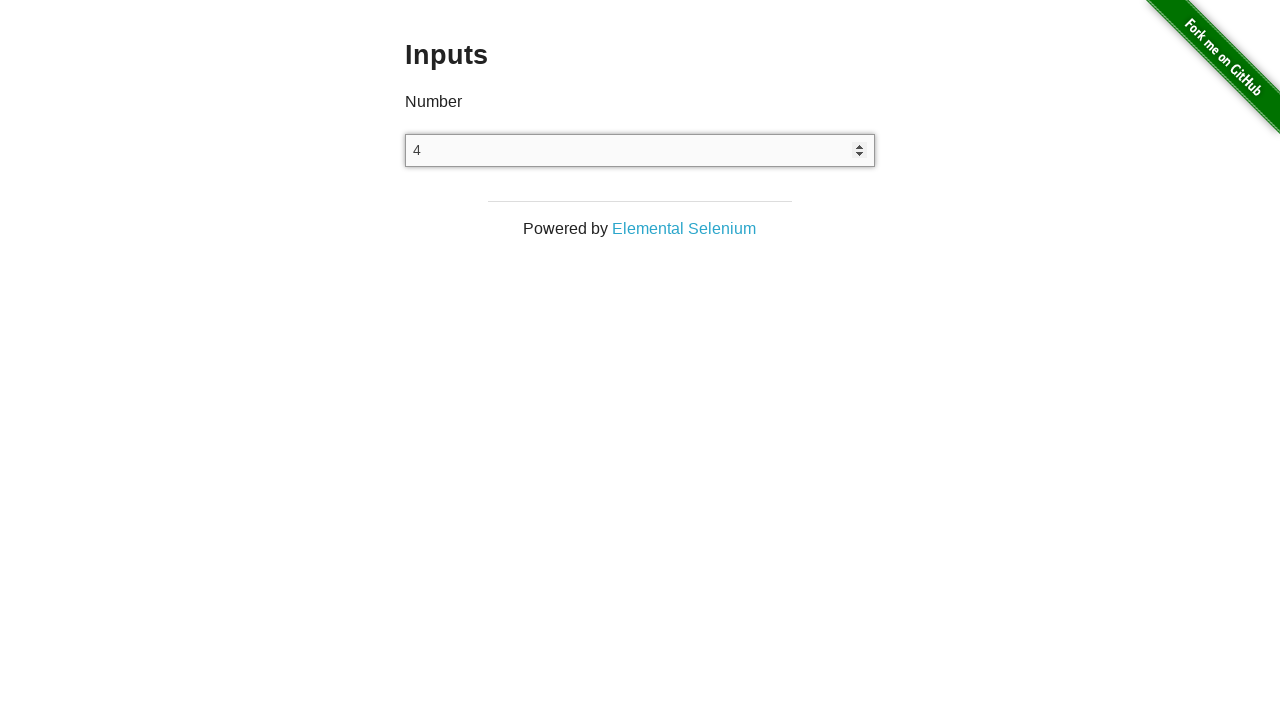